Tests calendar date selection functionality by navigating through year and month pickers to select a specific date (May 6, 2027)

Starting URL: https://rahulshettyacademy.com/seleniumPractise/#/offers

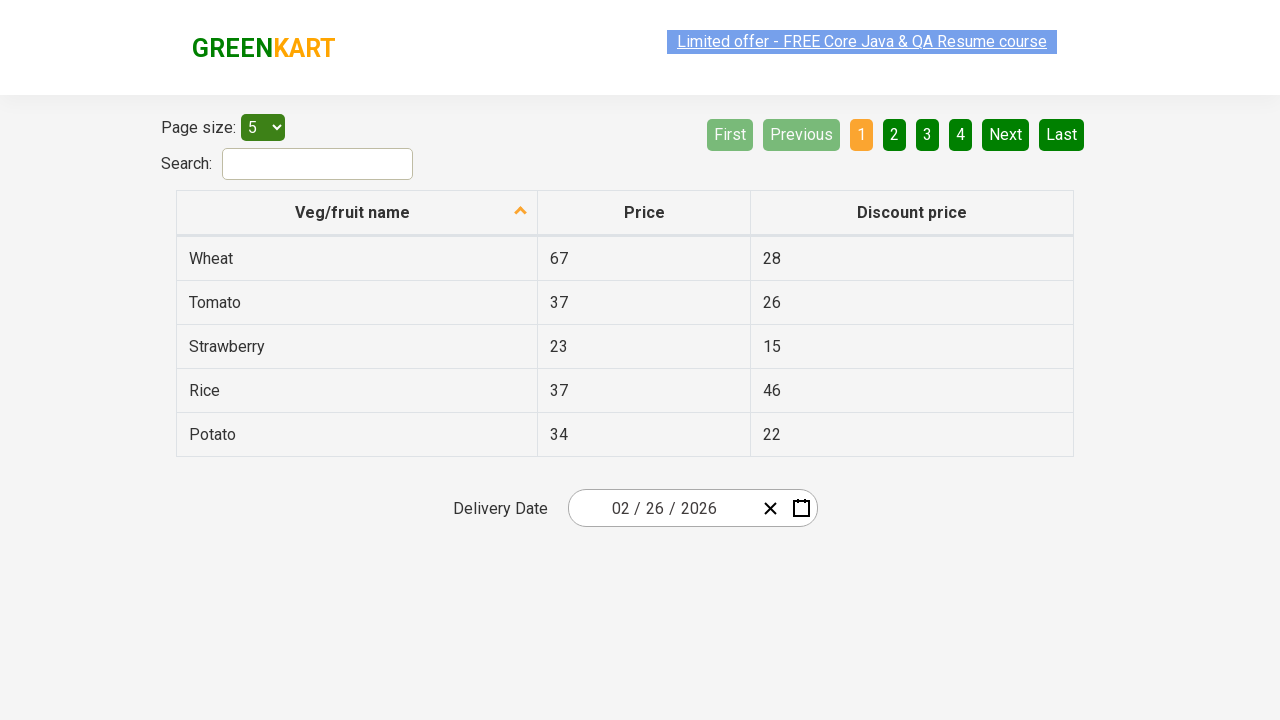

Clicked calendar picker button to open date selection at (801, 508) on .react-date-picker__calendar-button
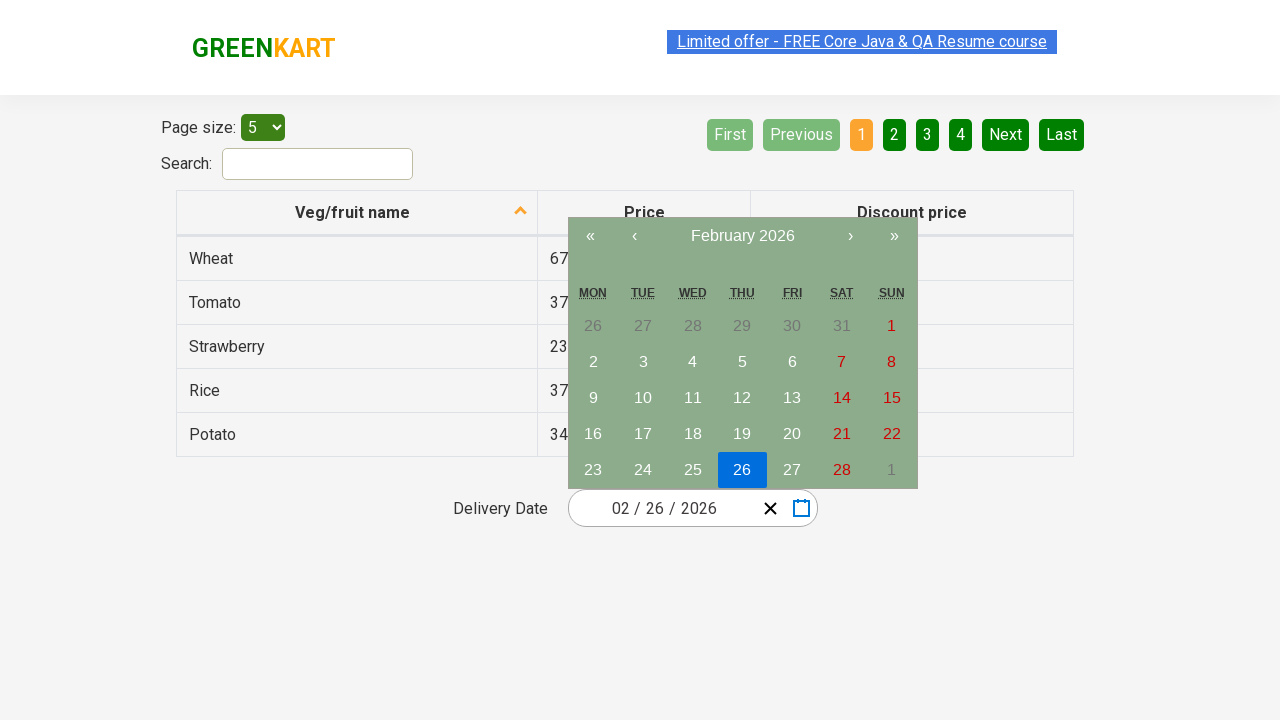

Clicked navigation label to navigate to decade view at (742, 236) on button.react-calendar__navigation__label
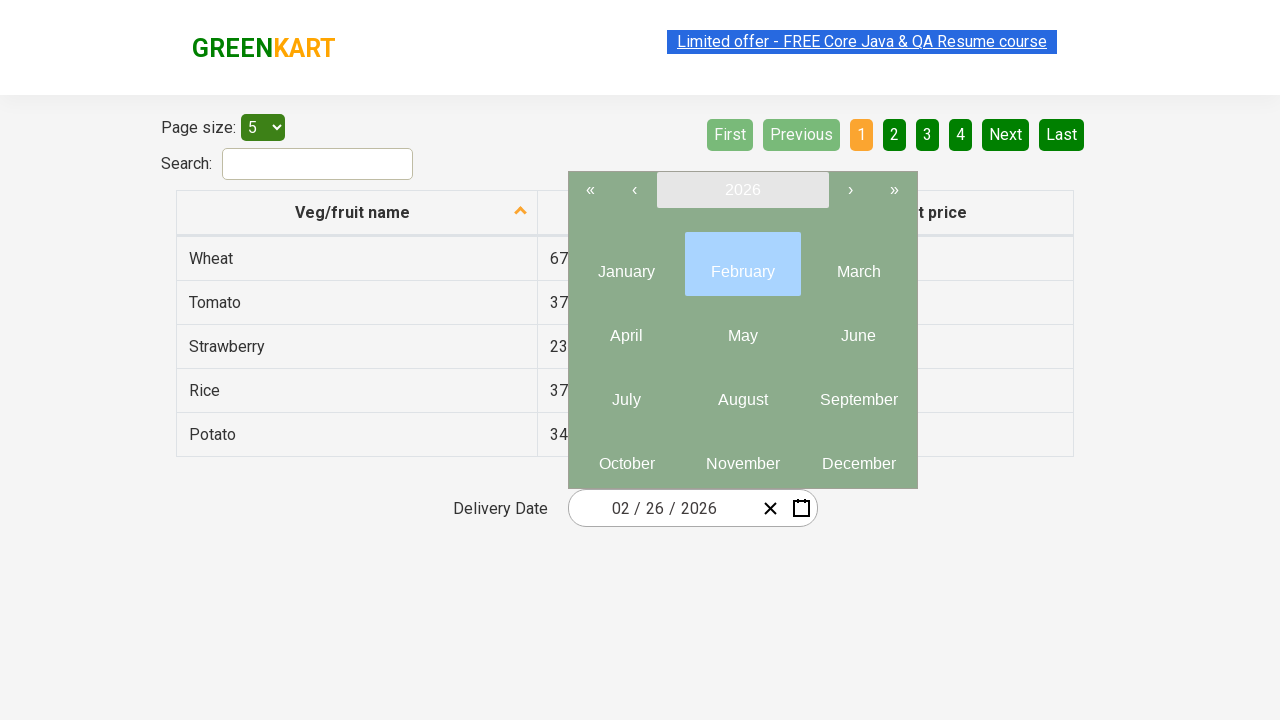

Clicked navigation label again to navigate to year selection at (742, 190) on button.react-calendar__navigation__label
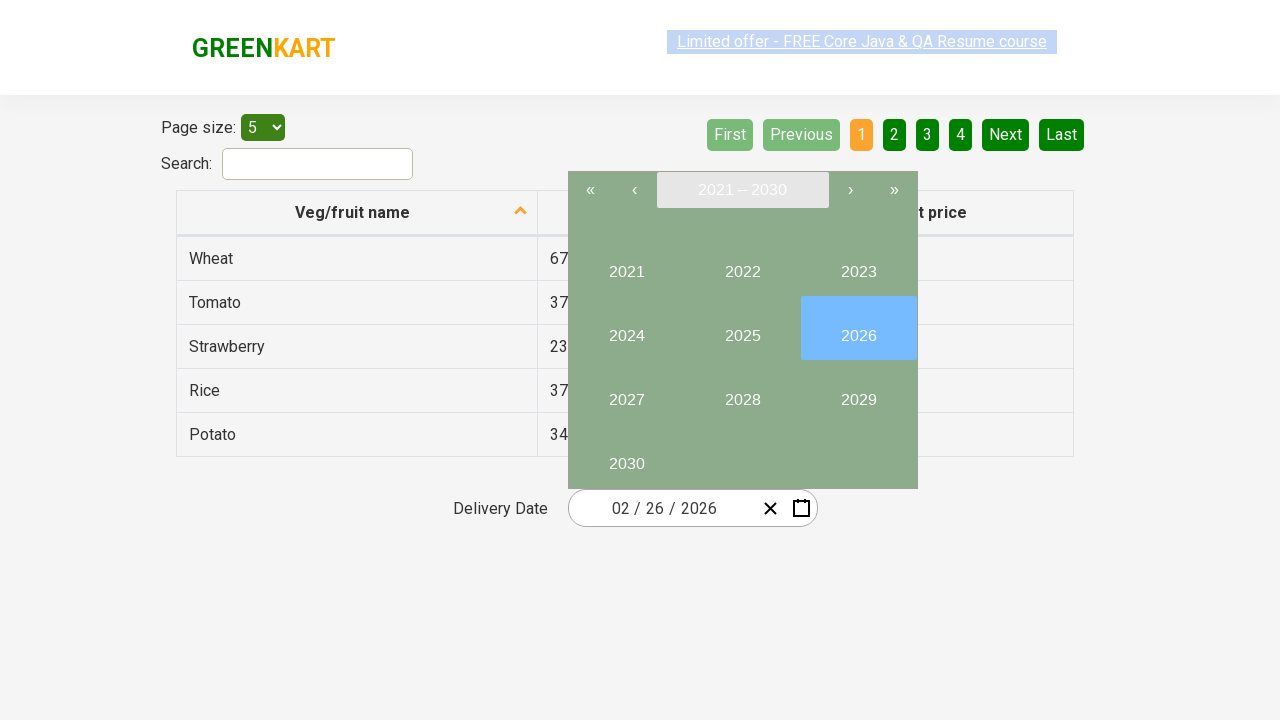

Retrieved all year elements from decade view
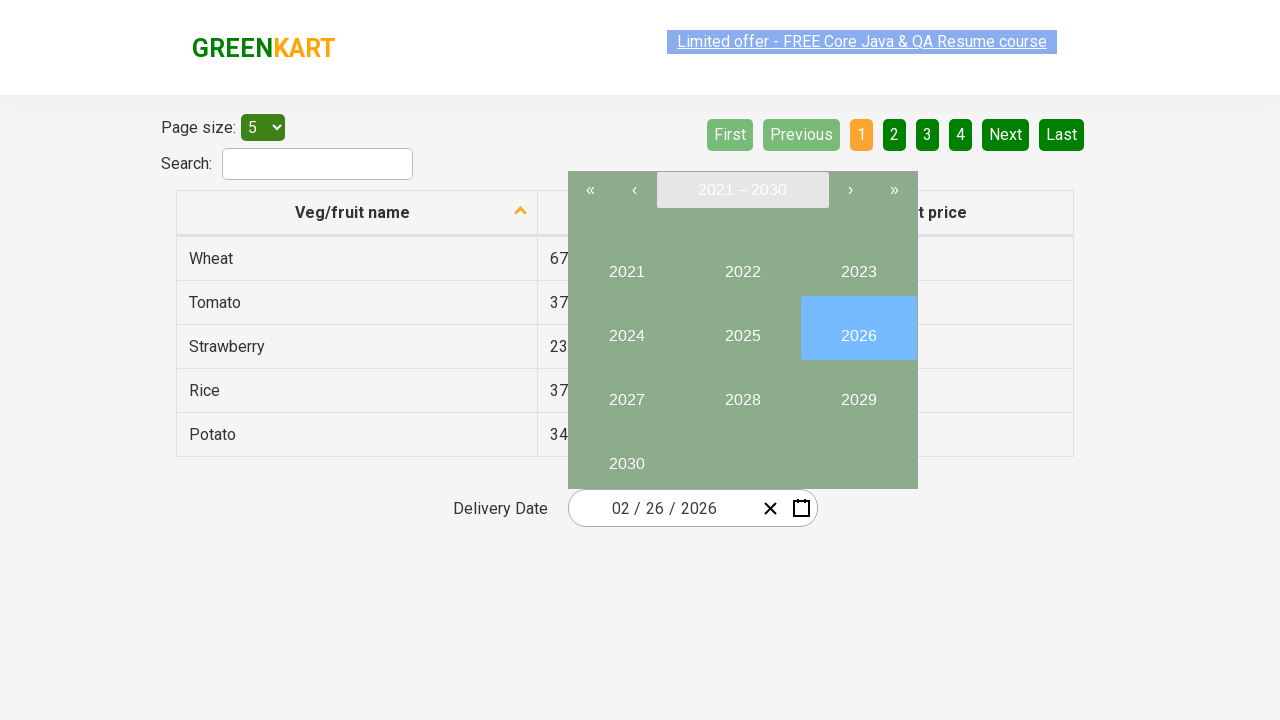

Selected year 2027 from decade view at (626, 392) on div.react-calendar__decade-view__years > * >> nth=6
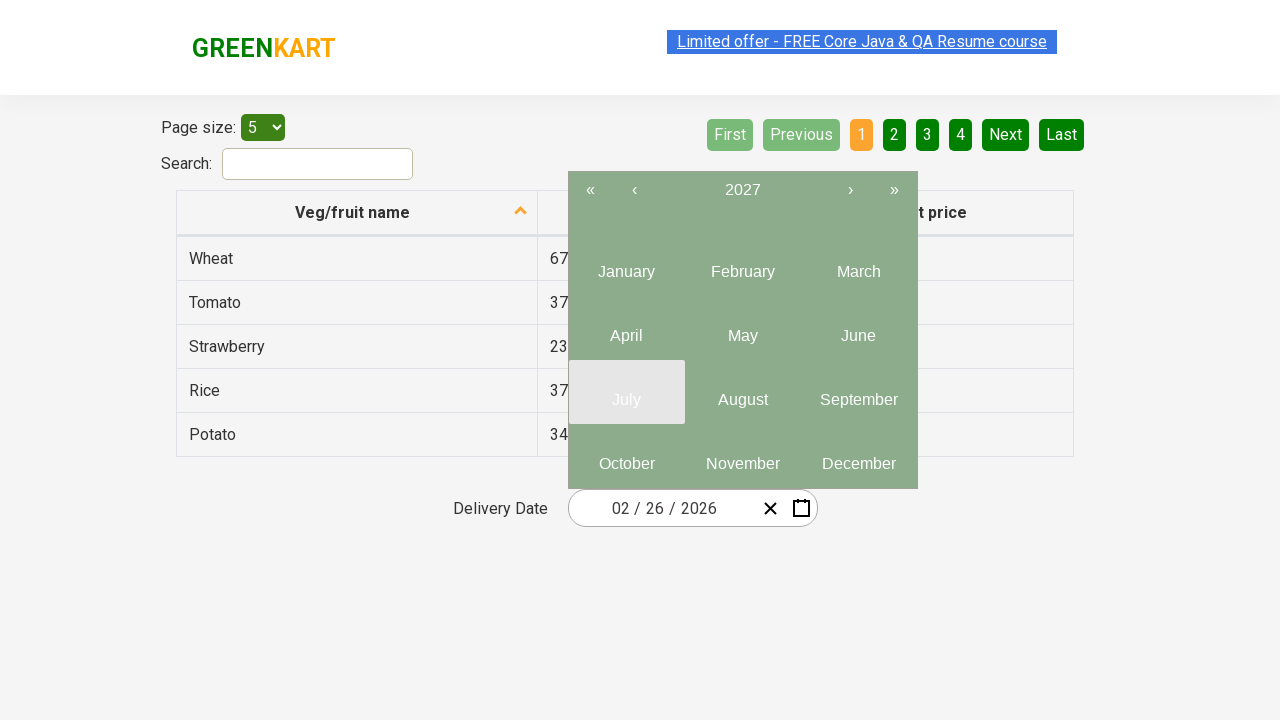

Retrieved all month elements from year view
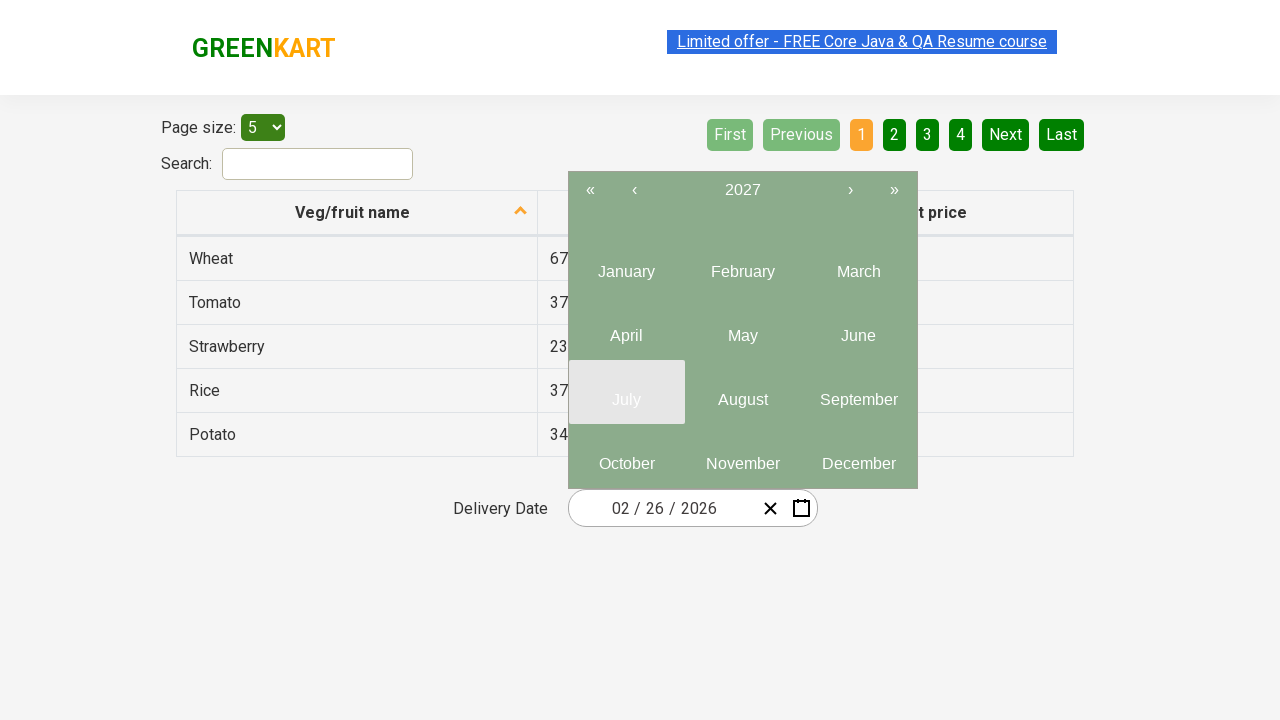

Selected May from month picker at (742, 328) on div.react-calendar__year-view__months > * >> nth=4
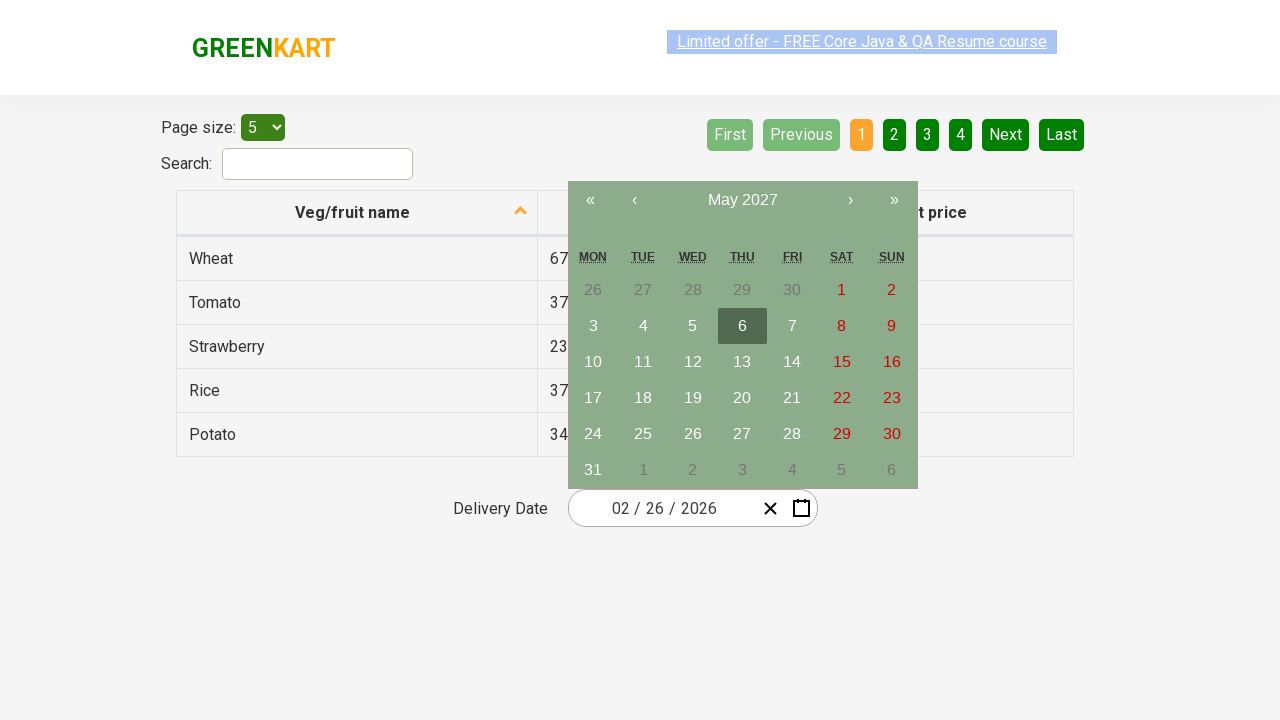

Retrieved all day elements from May 2027 calendar view
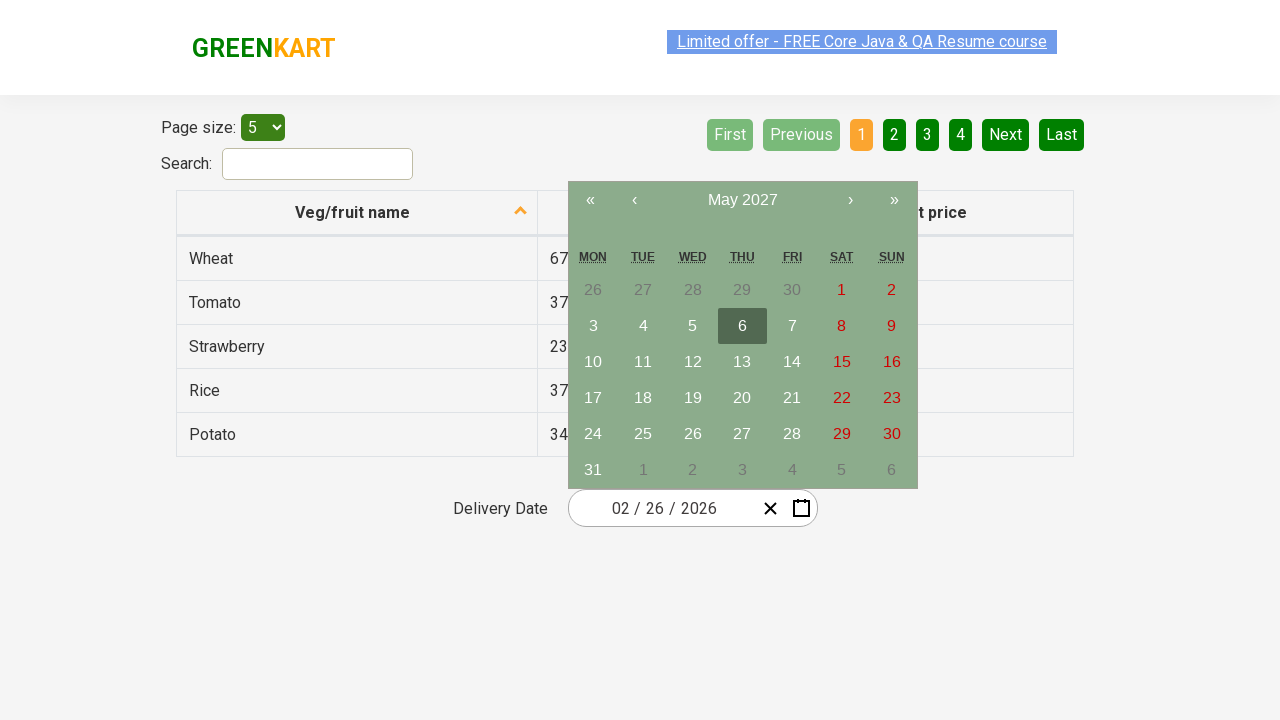

Selected day 6 (second occurrence) from May 2027 calendar at (892, 470) on div.react-calendar__month-view__days > * >> nth=41
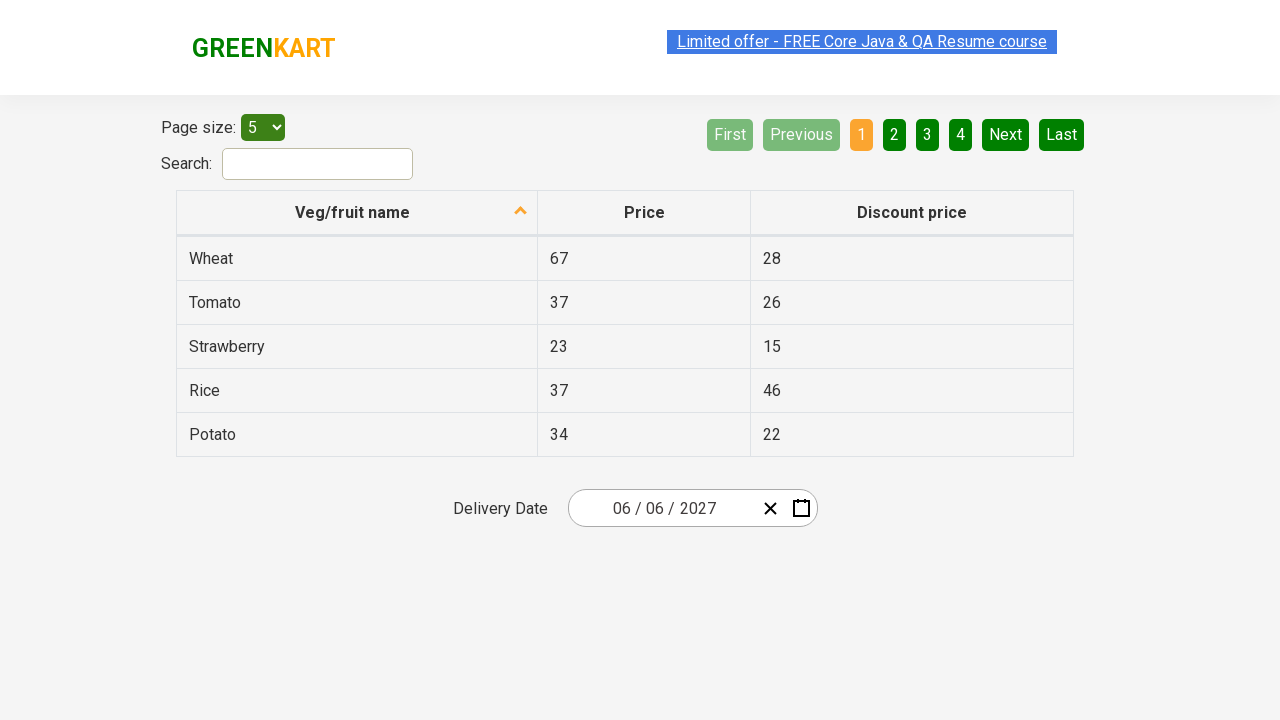

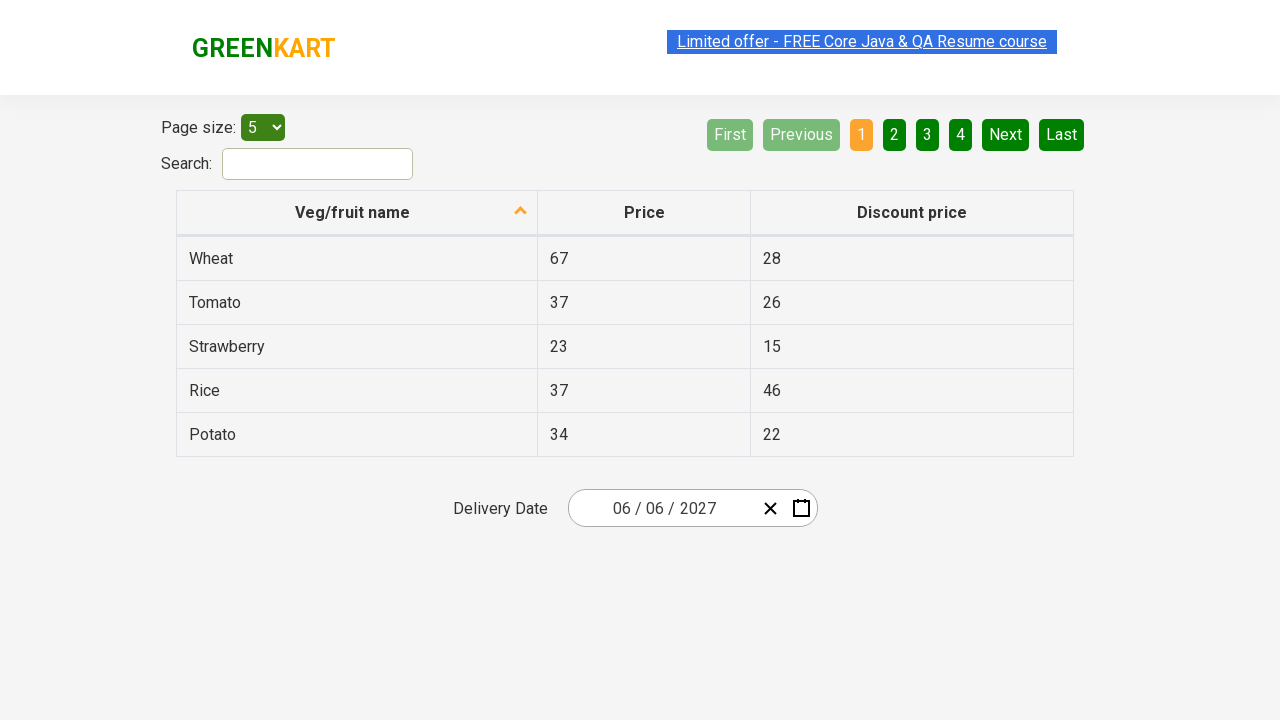